Tests radio button functionality on DemoQA Elements page by clicking a radio button and verifying the success message

Starting URL: https://demoqa.com/elements

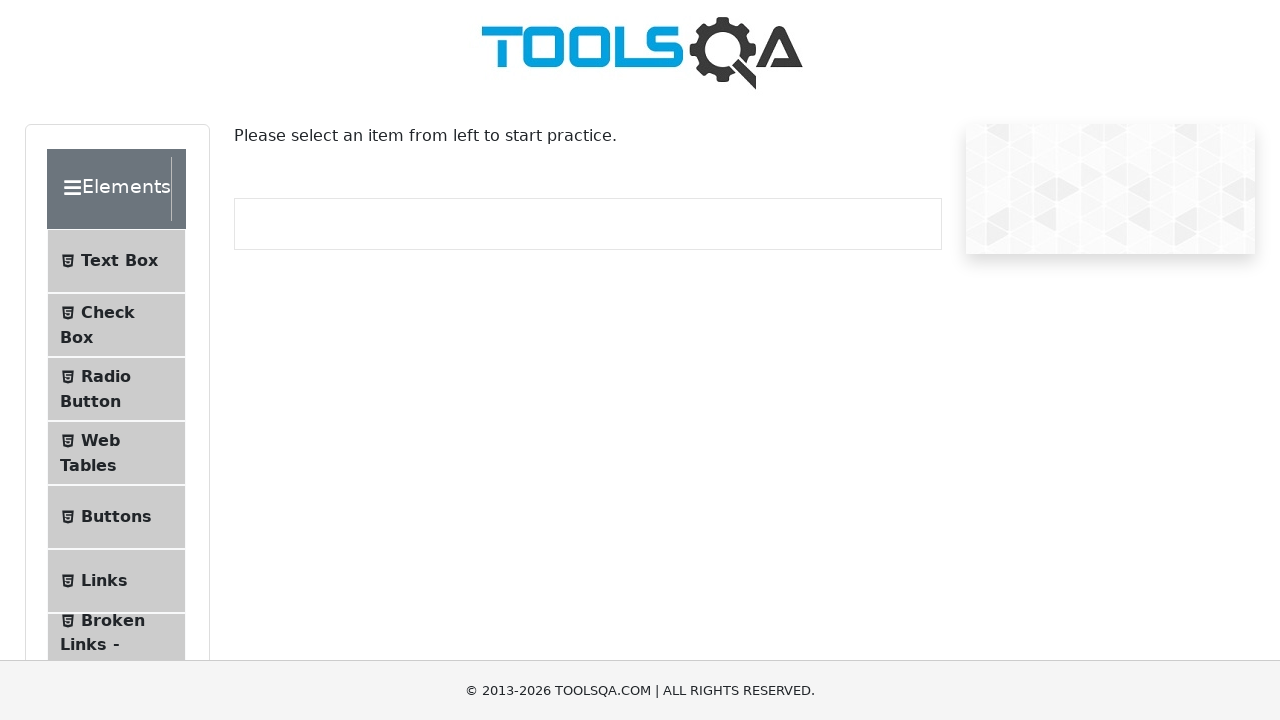

Clicked on the radio button section at (106, 376) on (//span[@class='text'])[3]
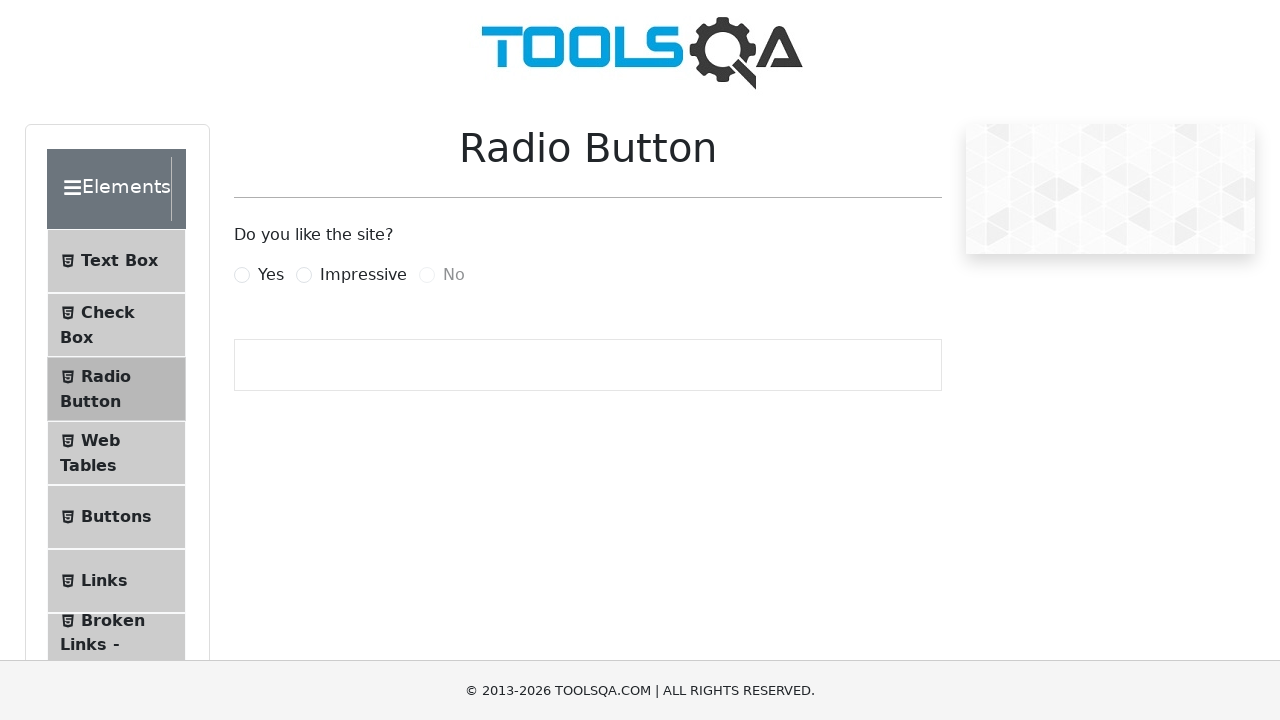

Clicked on 'Yes' radio button at (271, 275) on label[for='yesRadio']
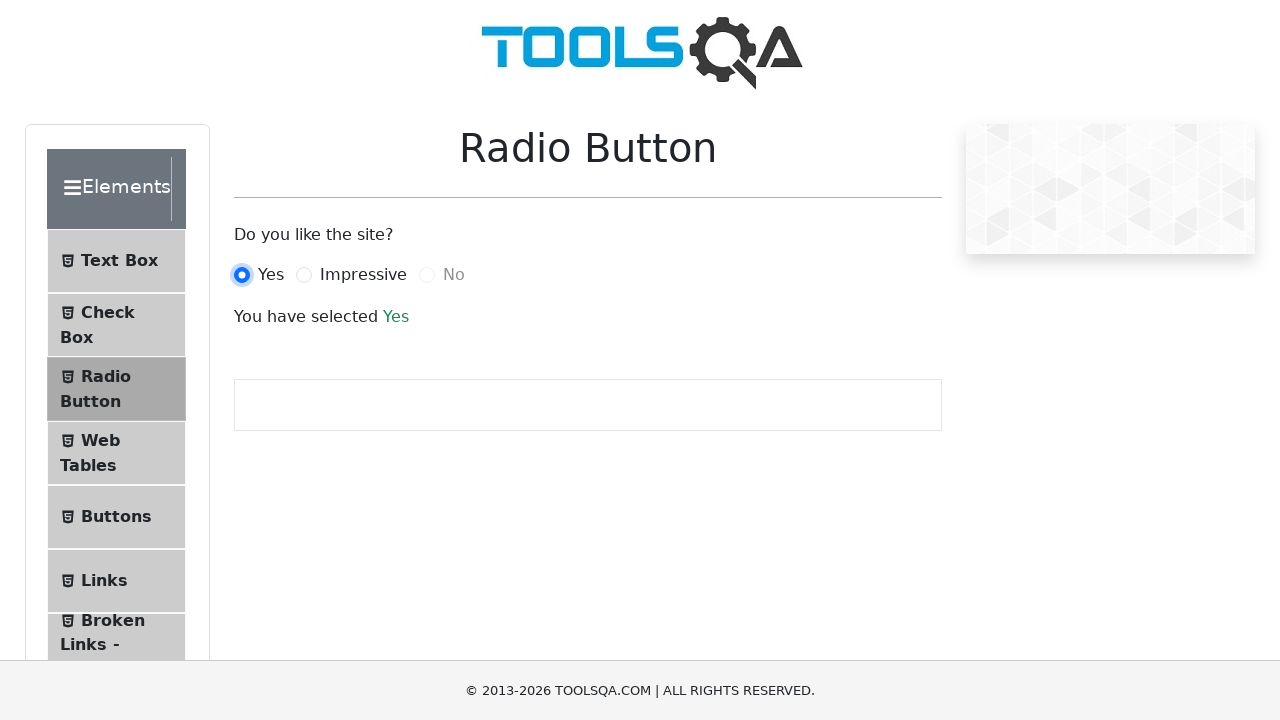

Success message appeared after selecting 'Yes' radio button
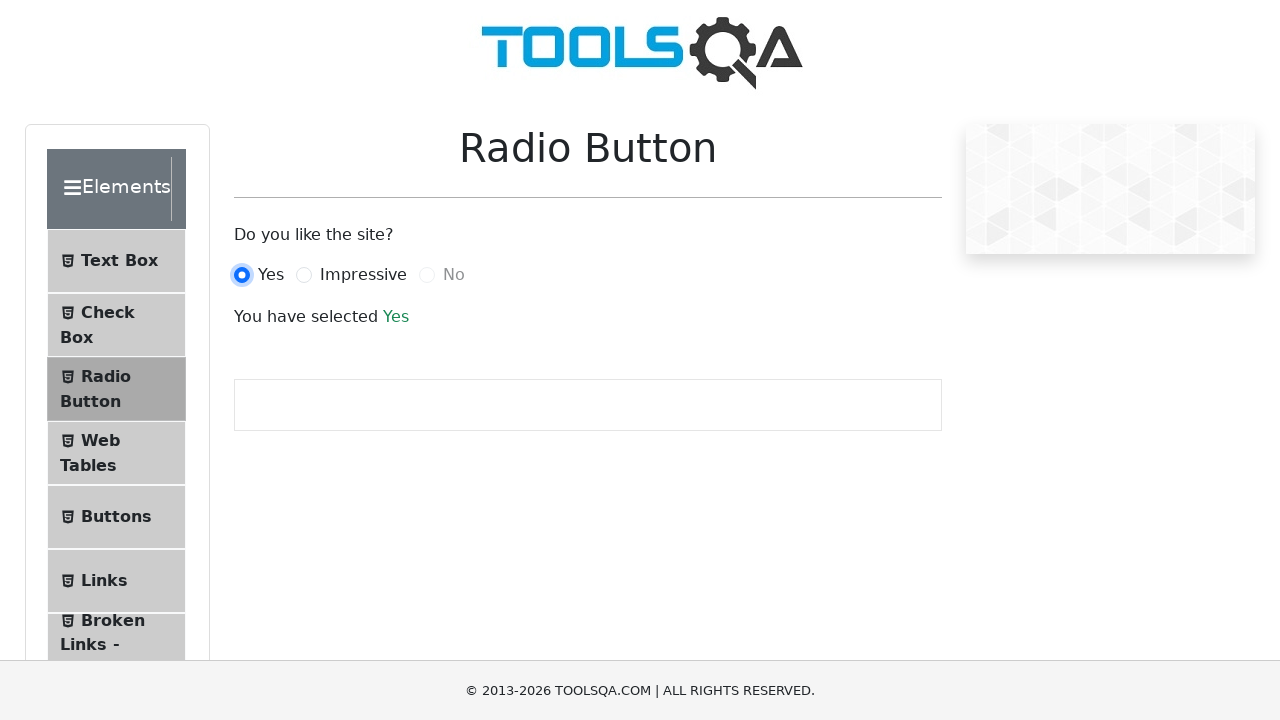

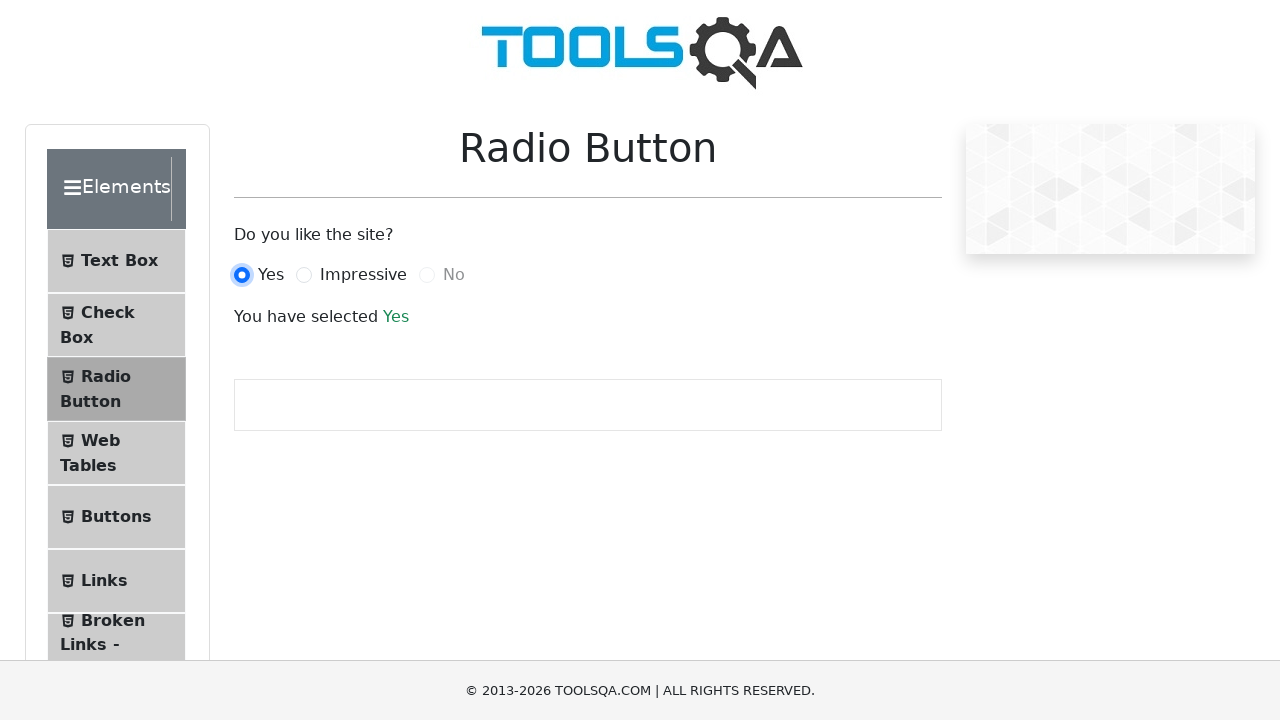